Tests context menu interaction by right-clicking on an element, navigating through arrow keys, and handling the resulting alert

Starting URL: http://the-internet.herokuapp.com

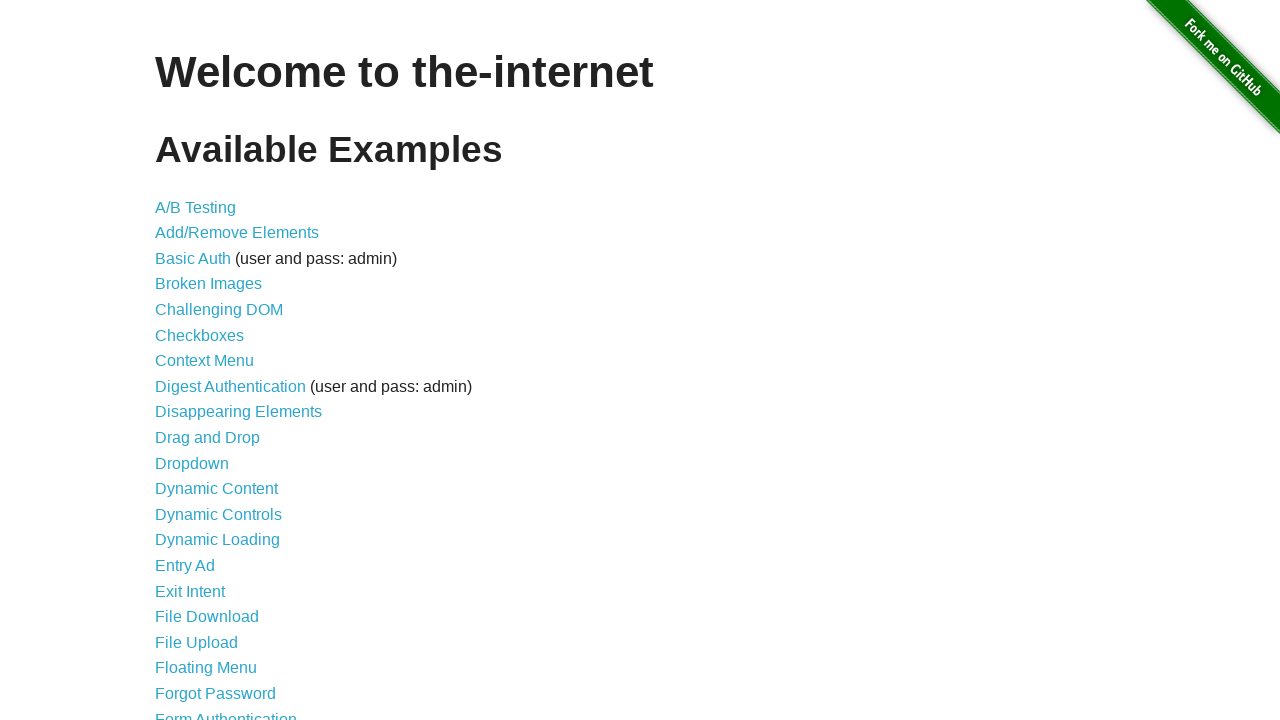

Clicked on Context Menu link at (204, 361) on text=Context Menu
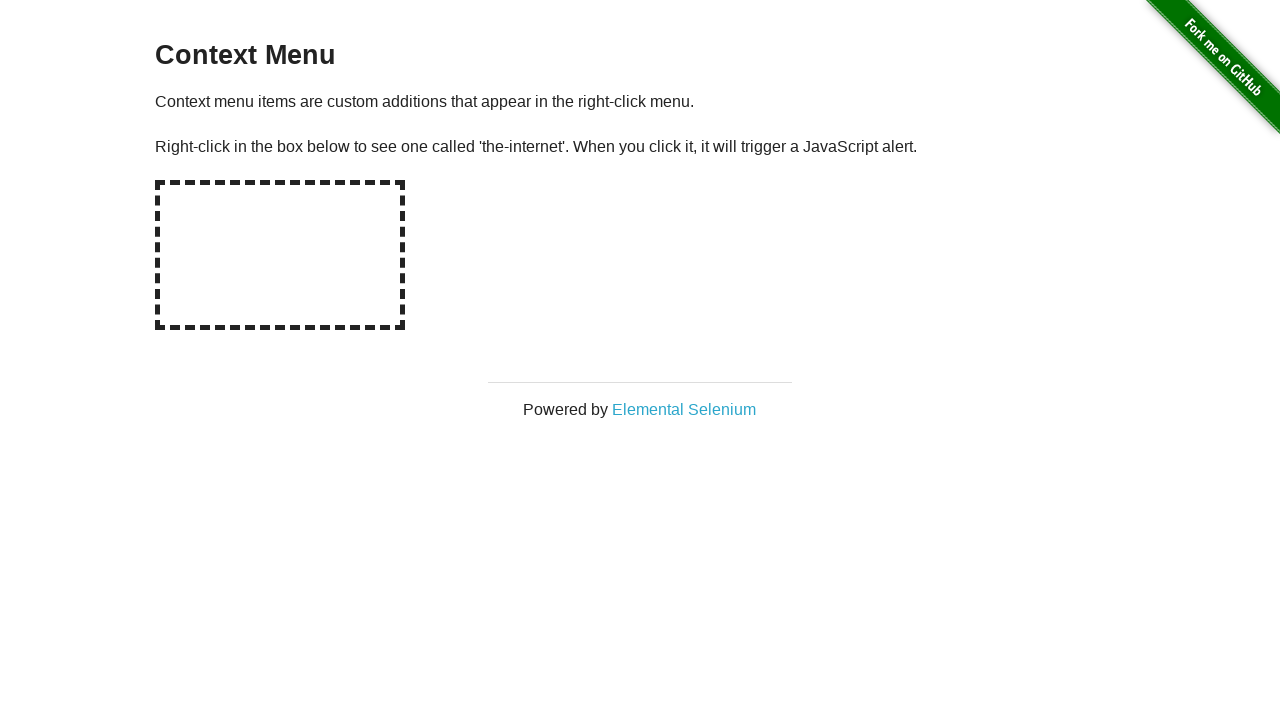

Right-clicked on the hot-spot element to open context menu at (280, 255) on #hot-spot
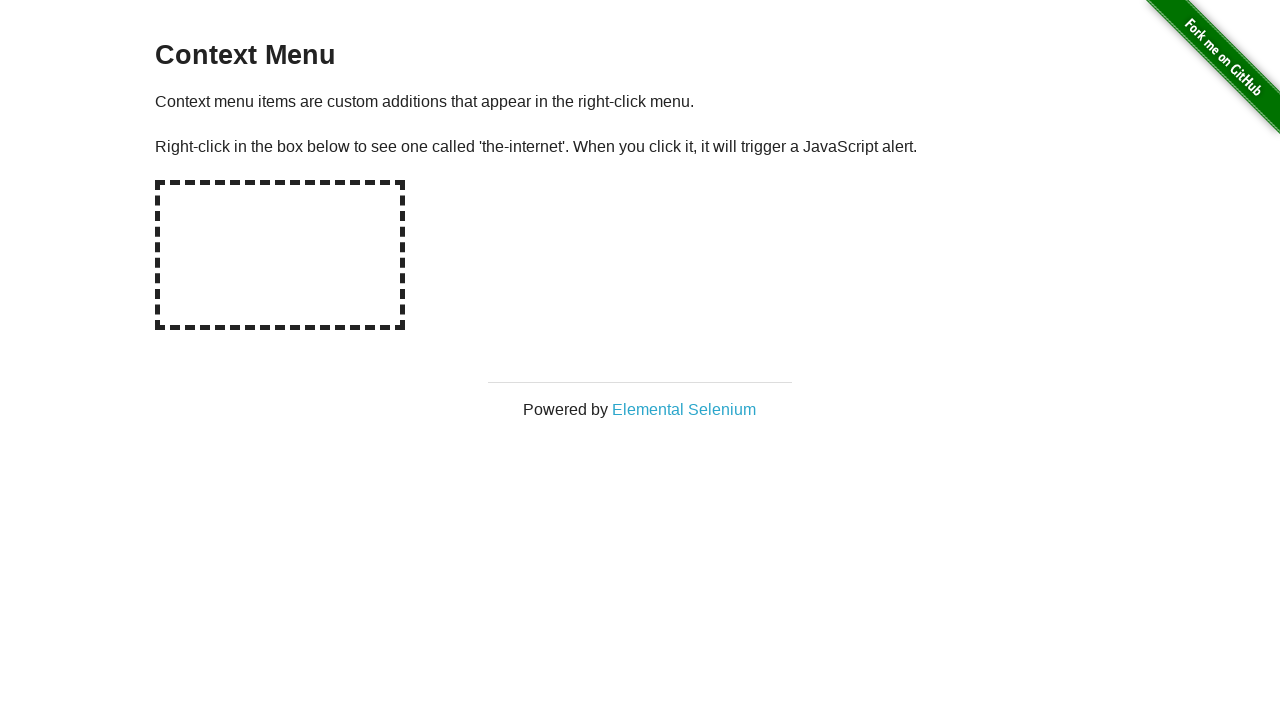

Pressed ArrowDown in context menu (1st press)
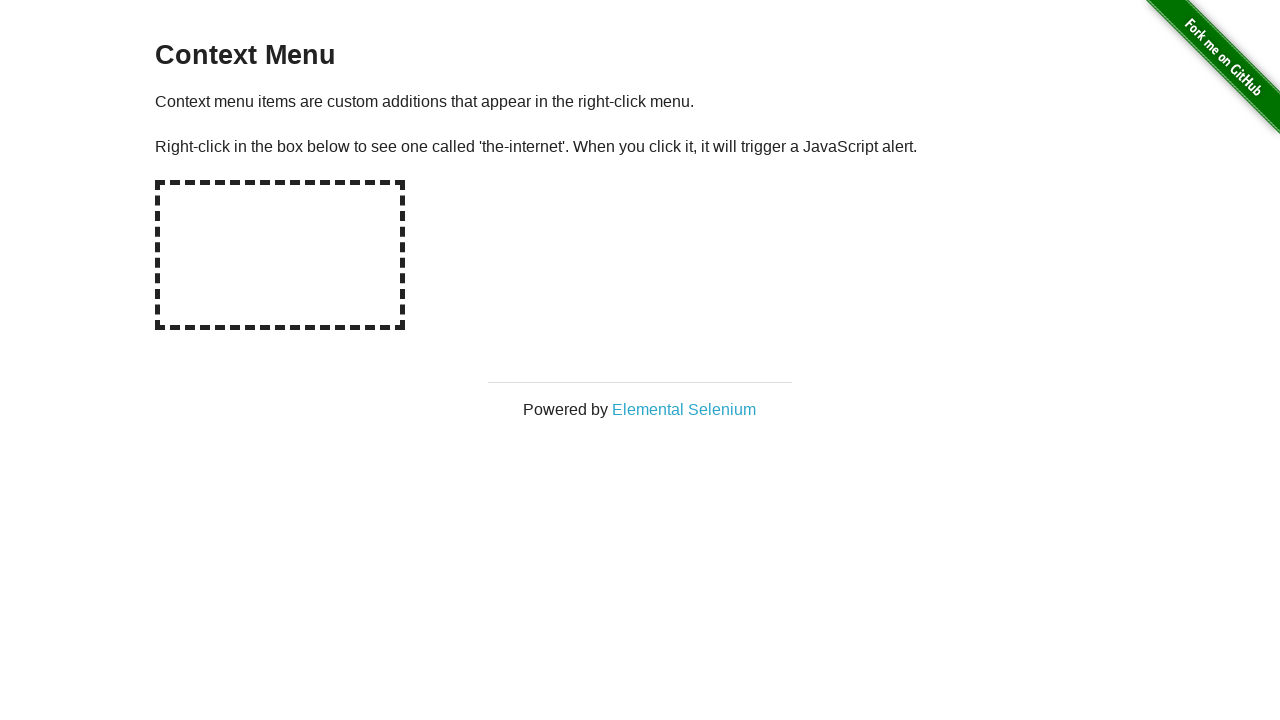

Pressed ArrowDown in context menu (2nd press)
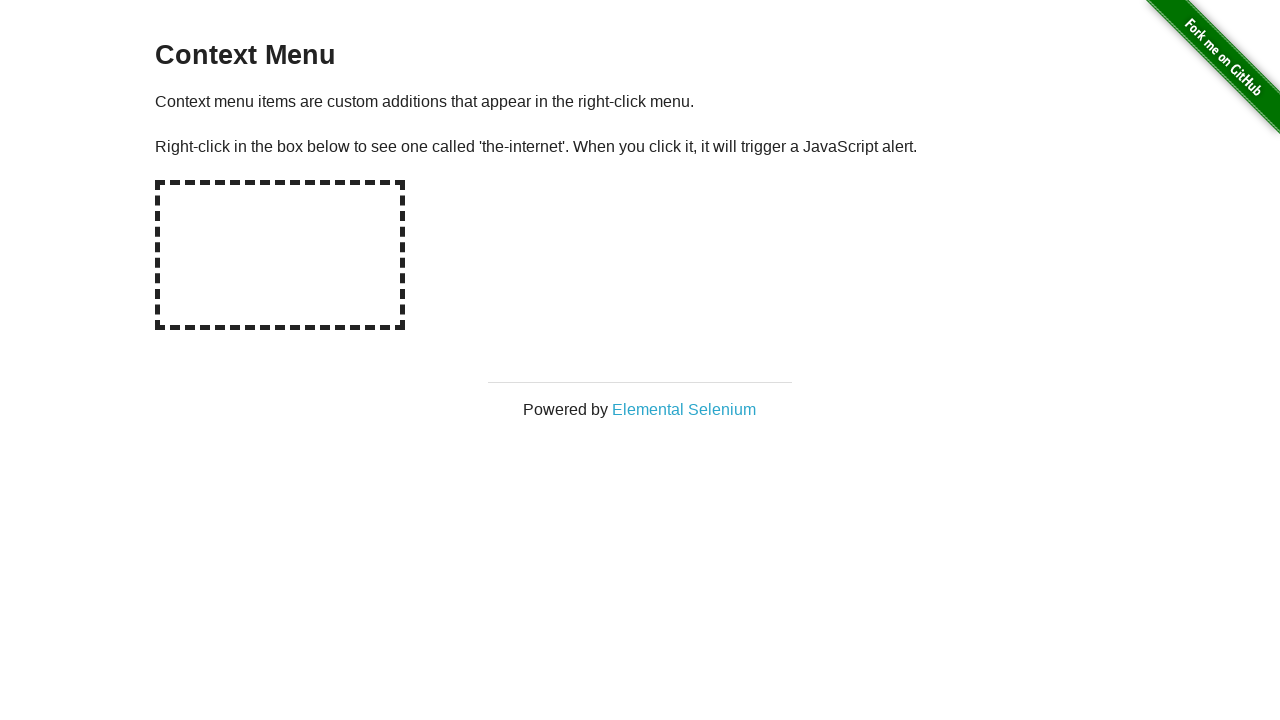

Pressed ArrowDown in context menu (3rd press)
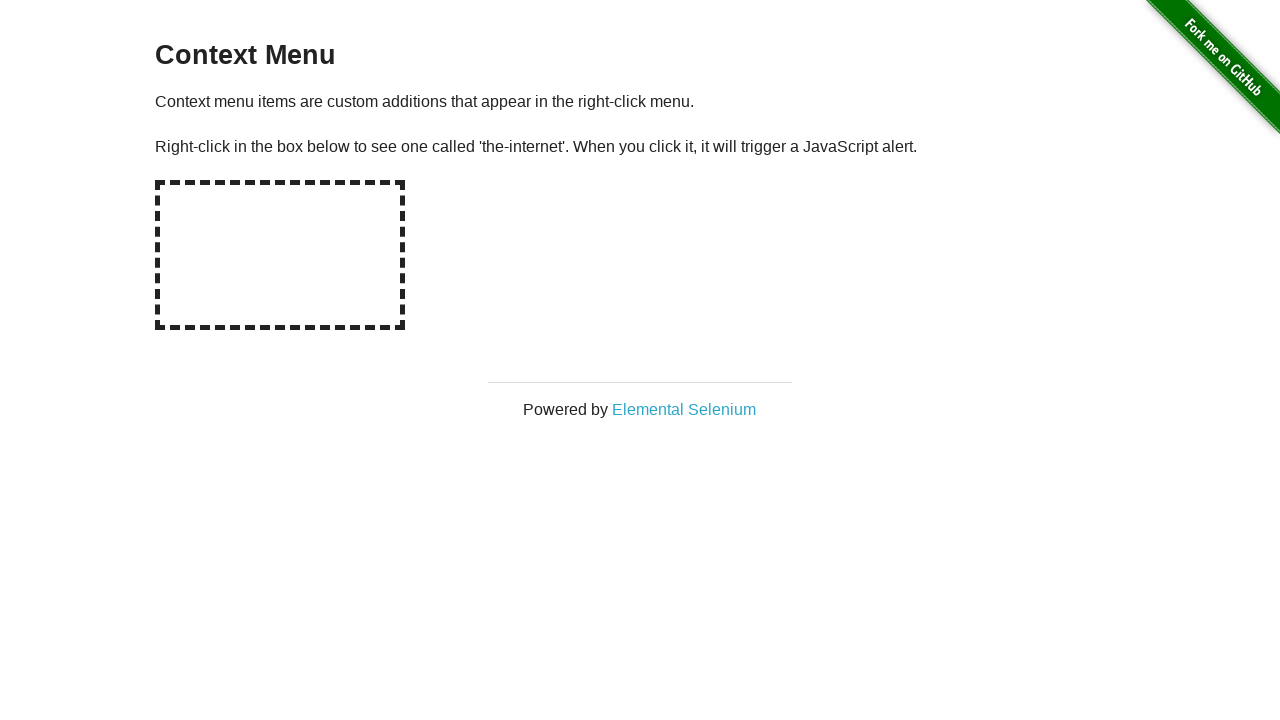

Pressed ArrowDown in context menu (4th press)
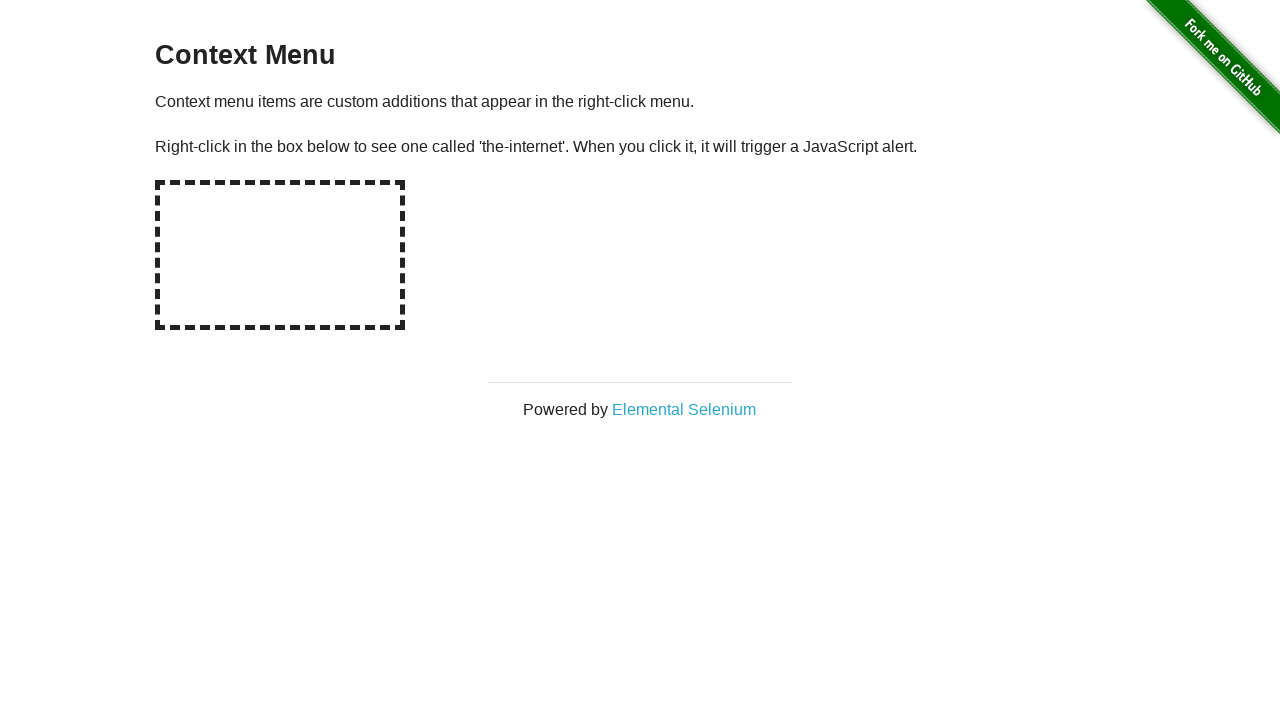

Pressed ArrowDown in context menu (5th press)
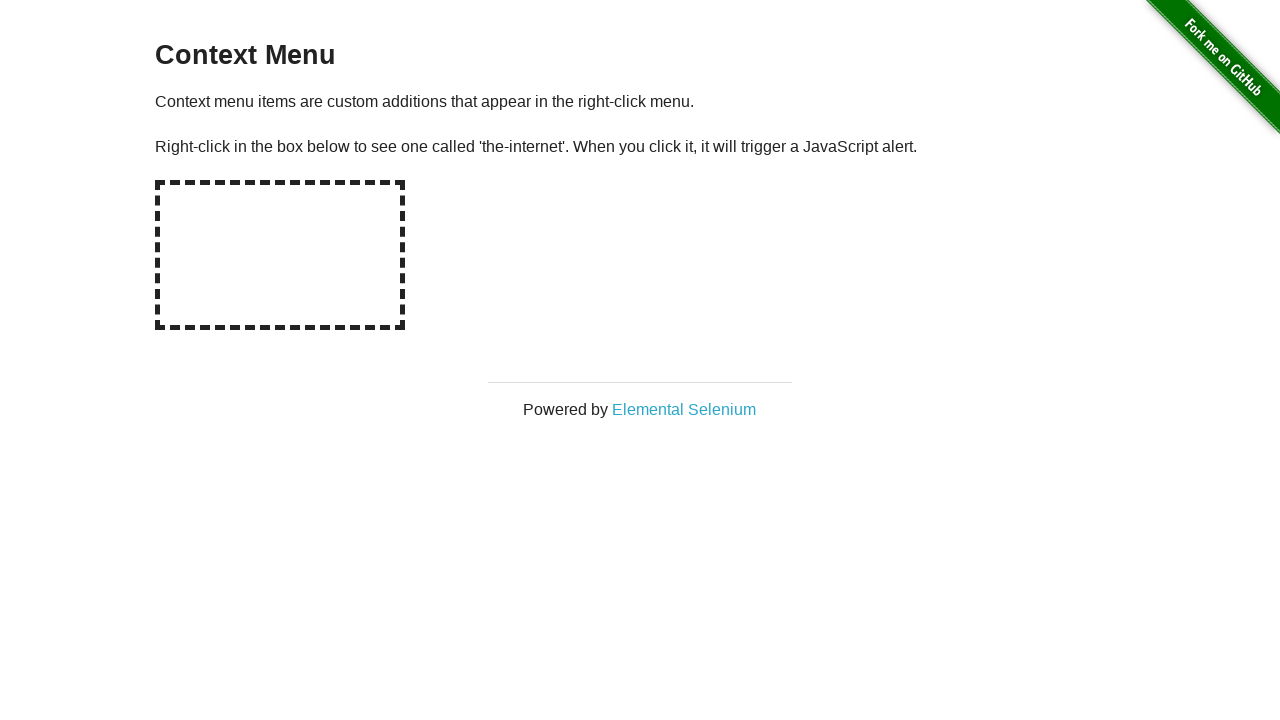

Pressed Enter to select context menu option
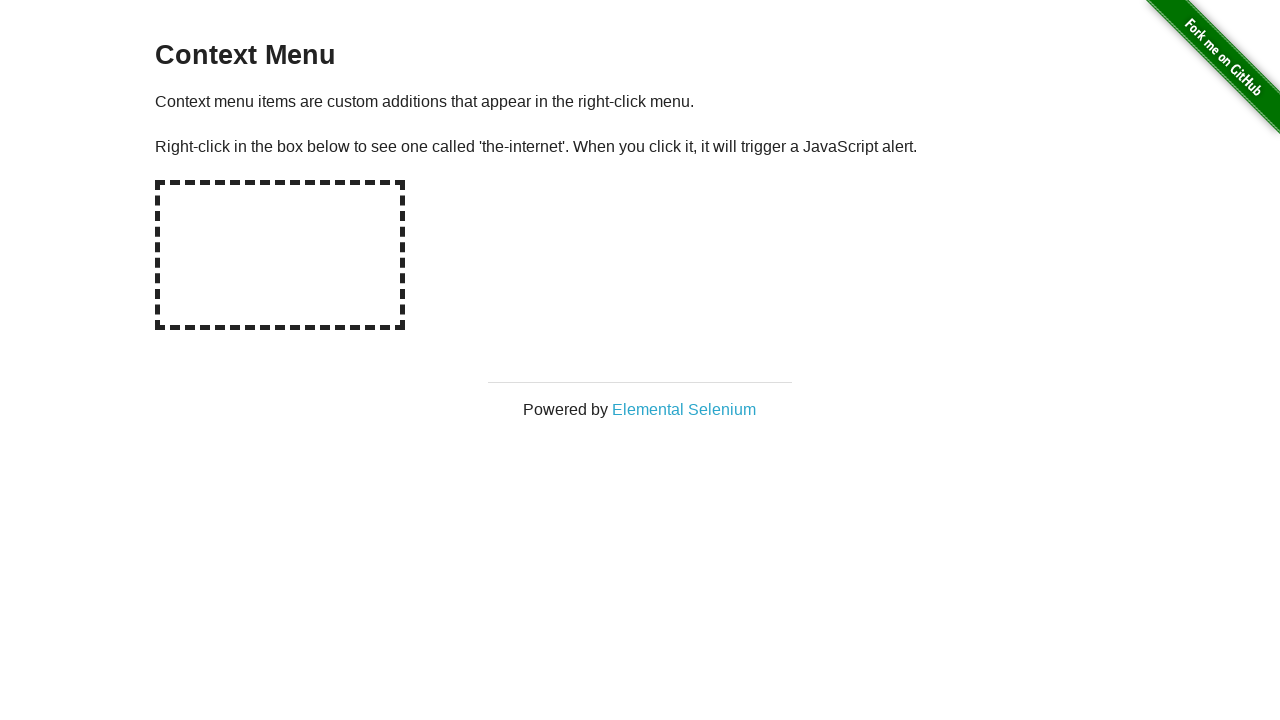

Set up dialog handler to accept alerts
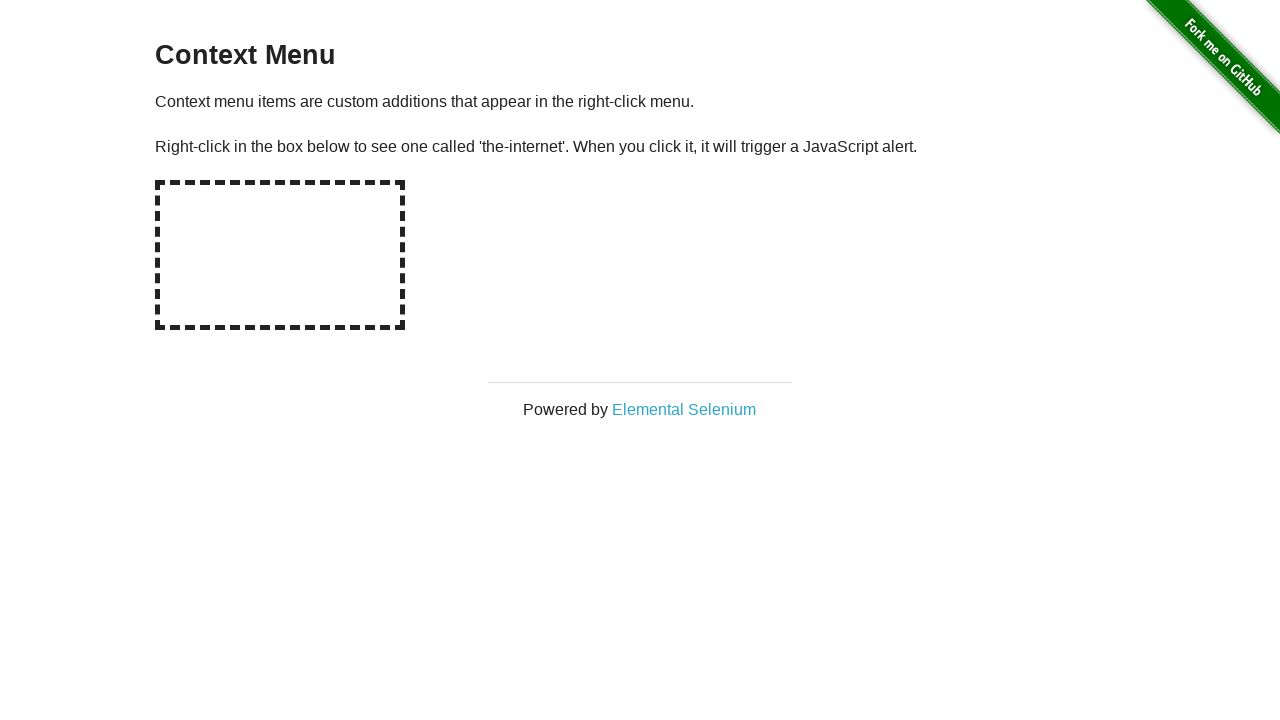

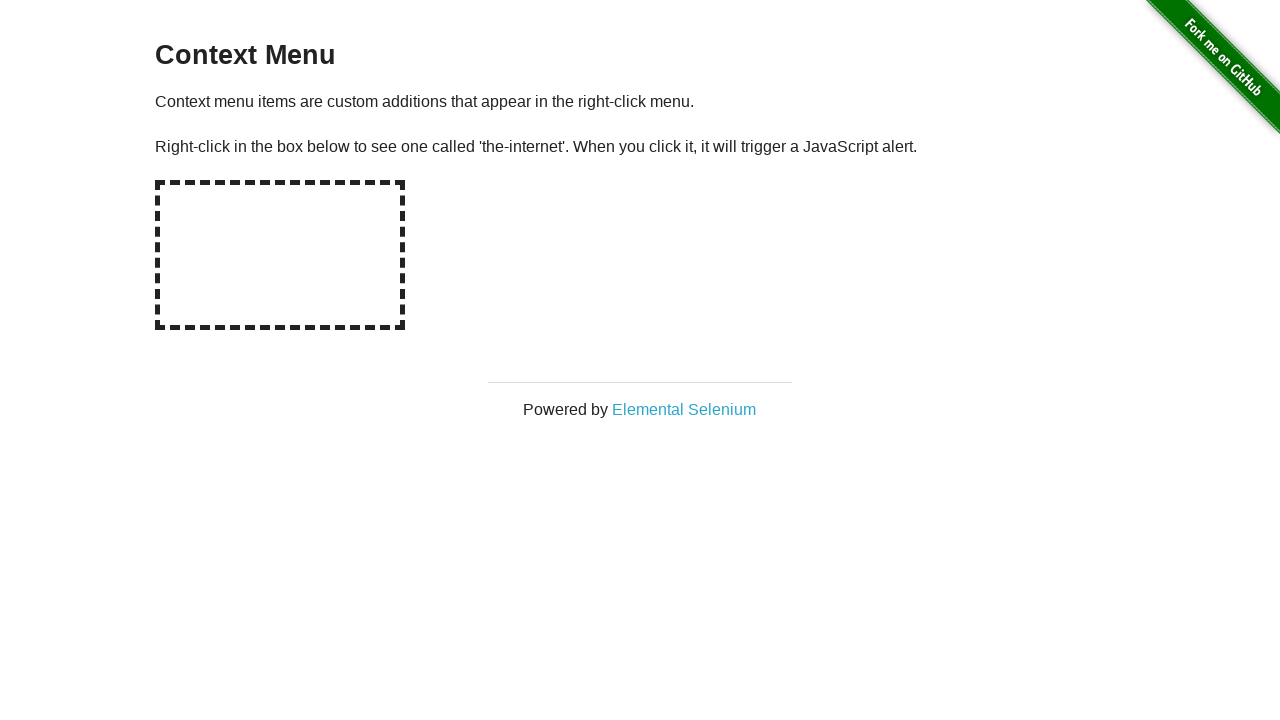